Tests dynamic button functionality by clicking a sequence of buttons (Start, Button One, Button Two, Button Three) that appear dynamically, and verifies the final message is displayed.

Starting URL: https://testpages.eviltester.com/styled/dynamic-buttons-simple.html

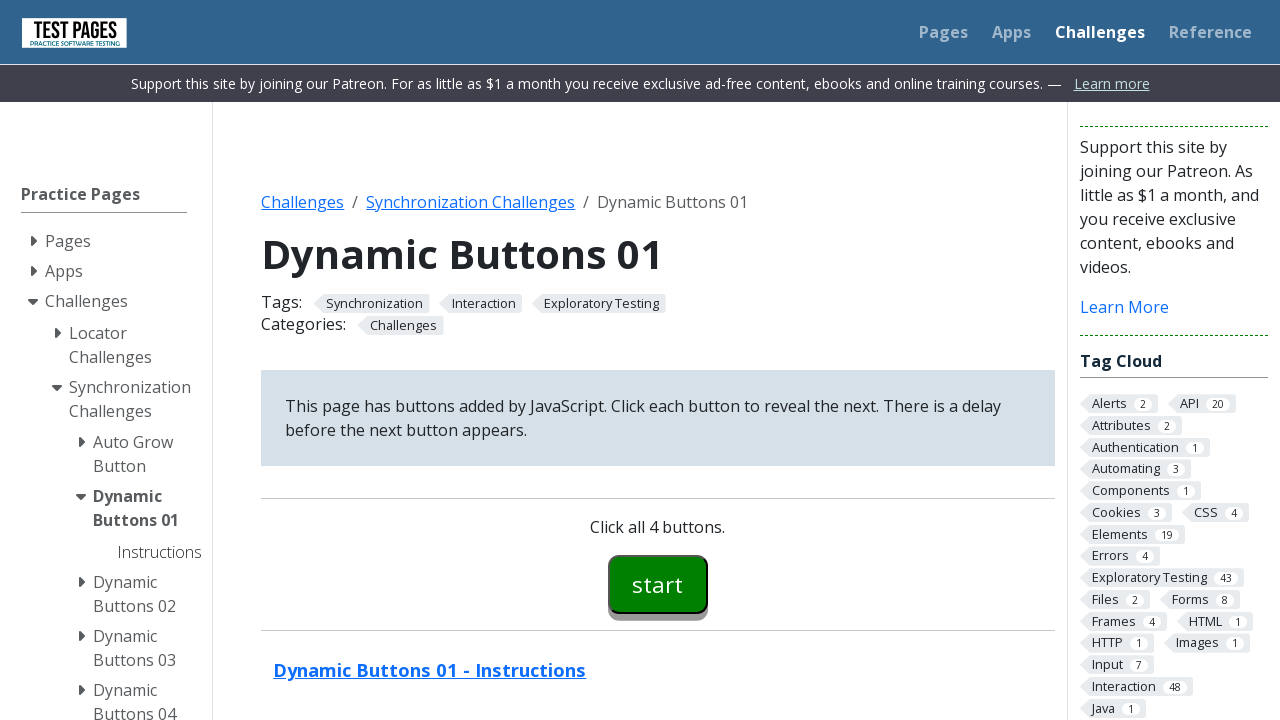

Clicked Start button to begin dynamic button sequence at (658, 584) on #button00
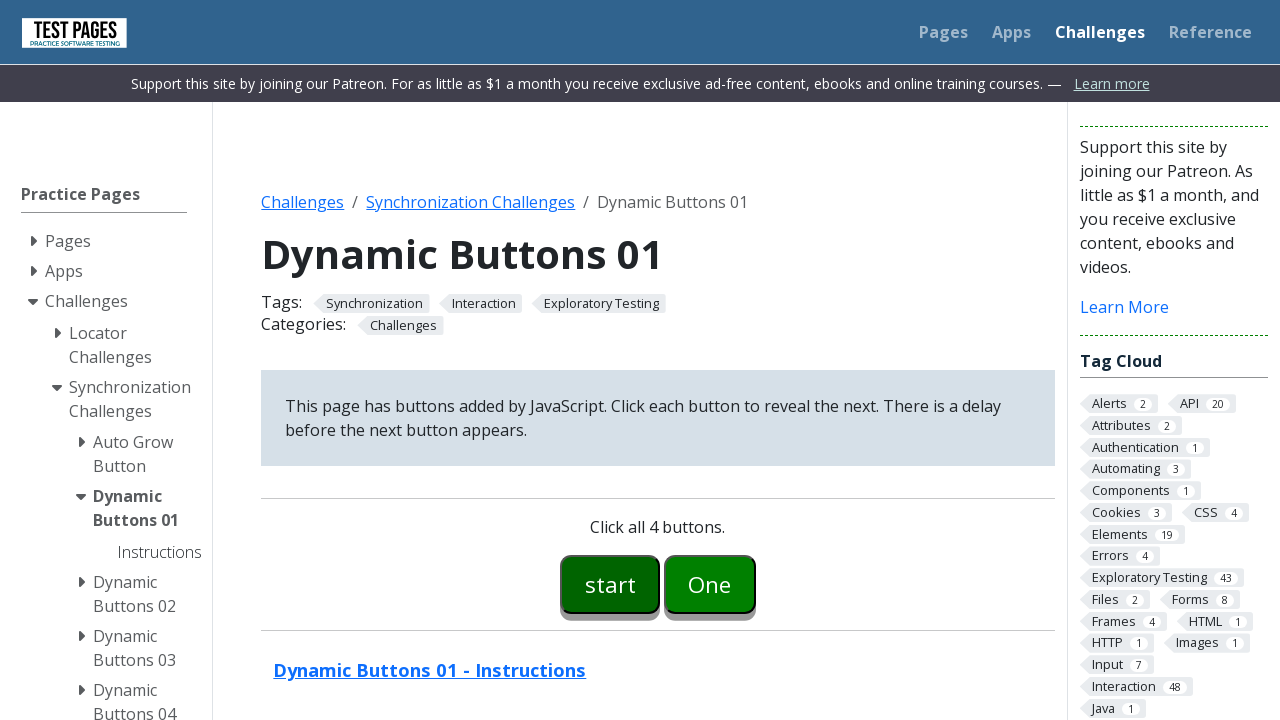

Button One appeared and loaded
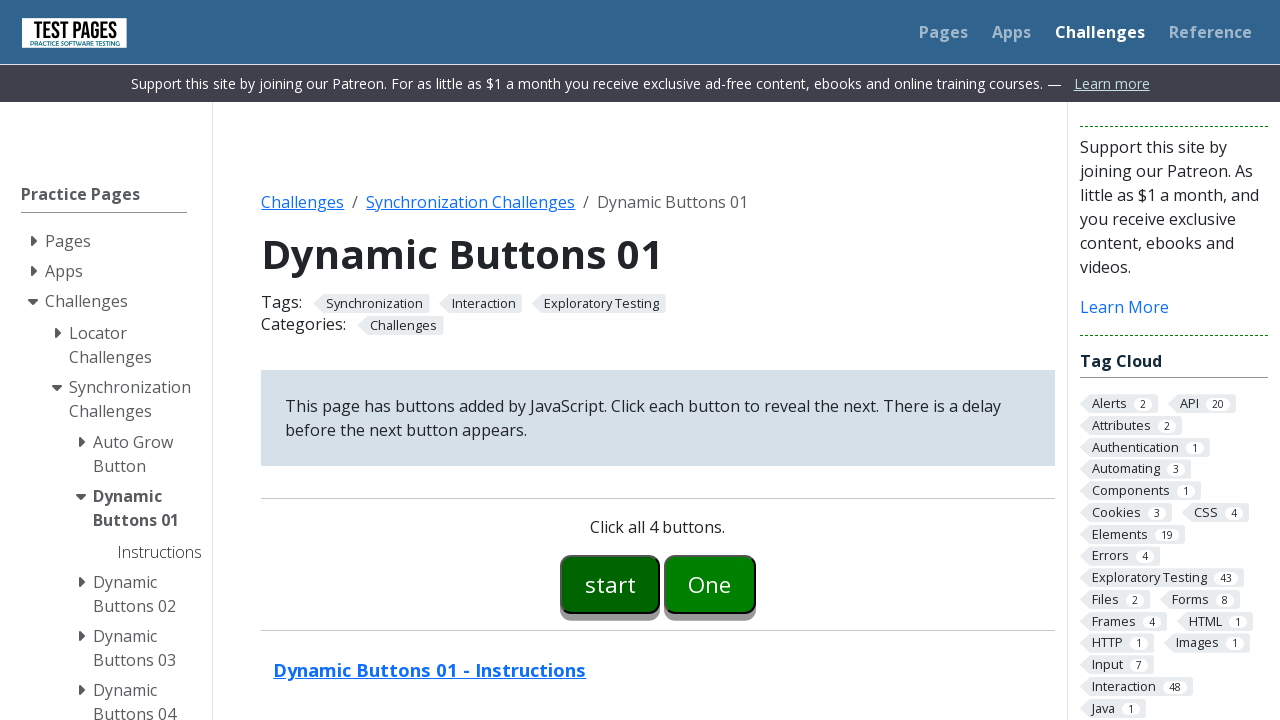

Clicked Button One at (710, 584) on #button01
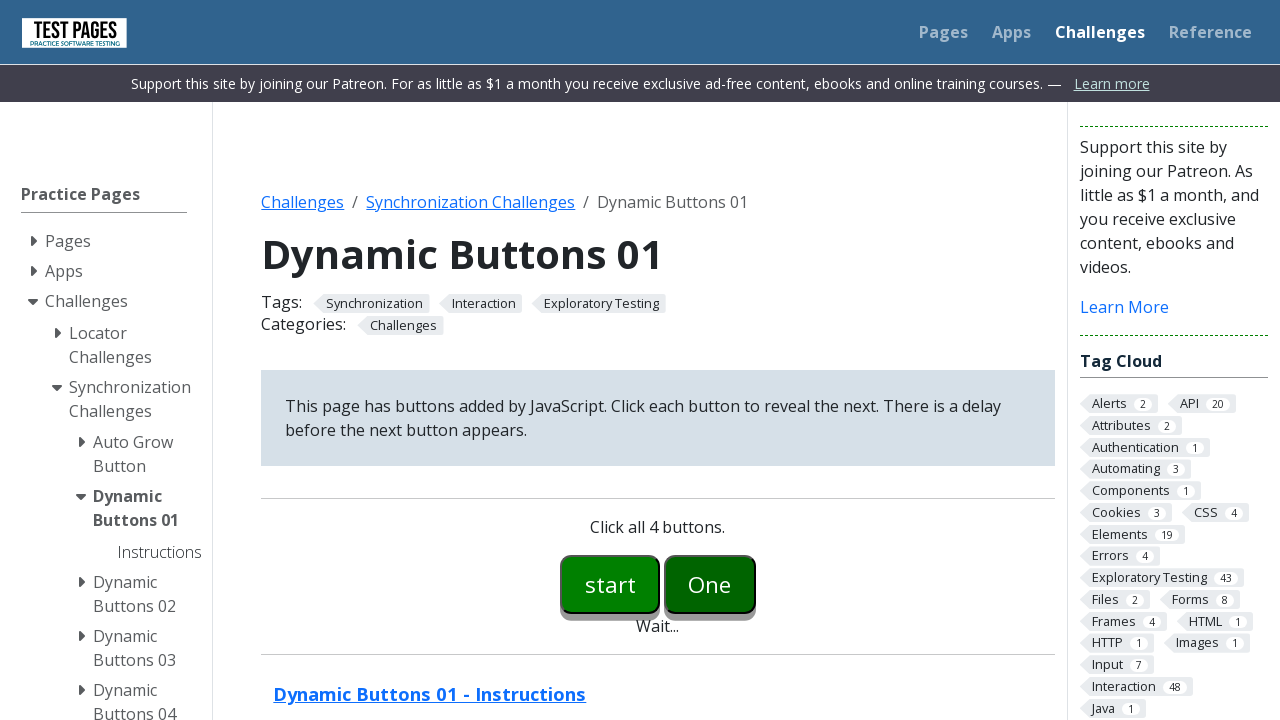

Button Two appeared and loaded
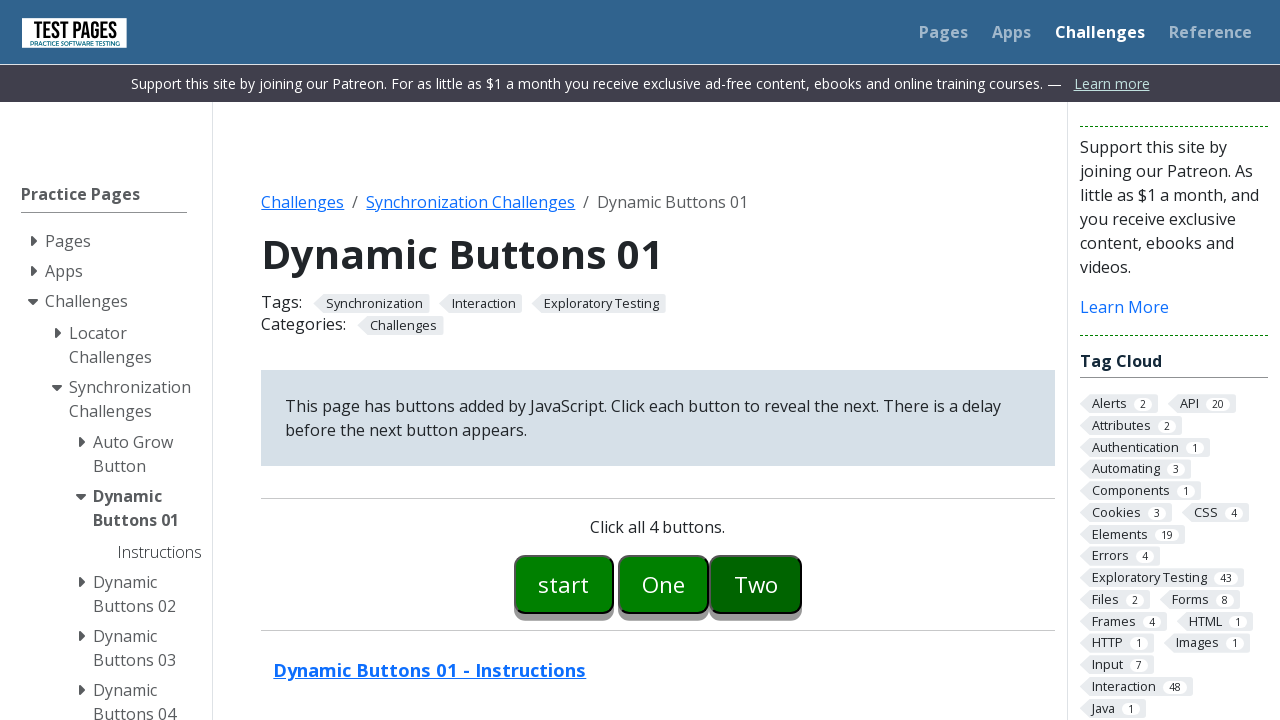

Clicked Button Two at (756, 584) on #button02
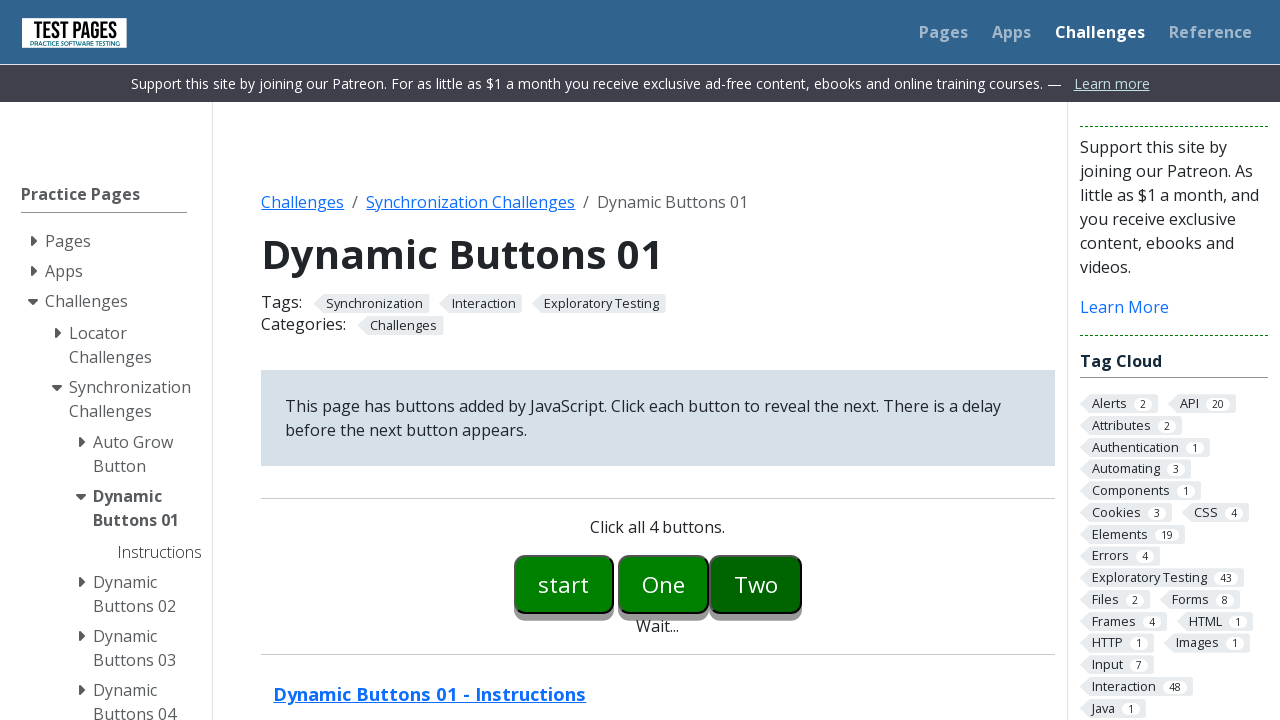

Button Three appeared and loaded
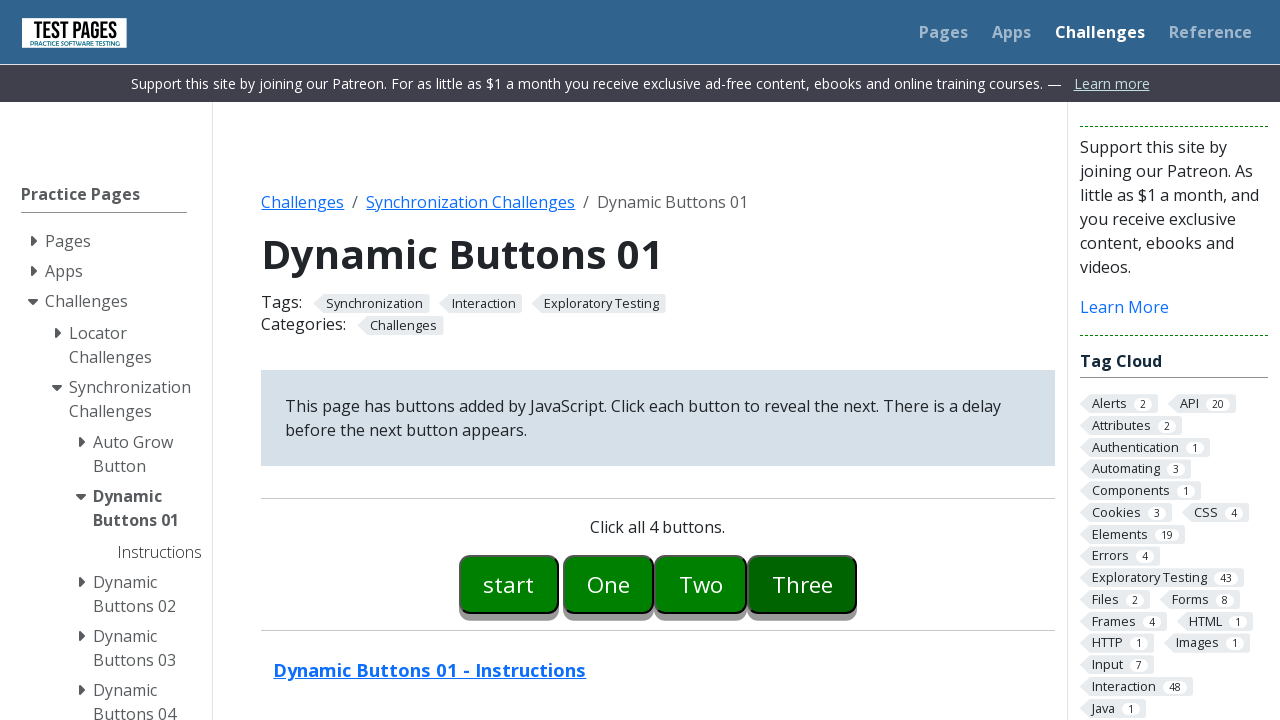

Clicked Button Three at (802, 584) on #button03
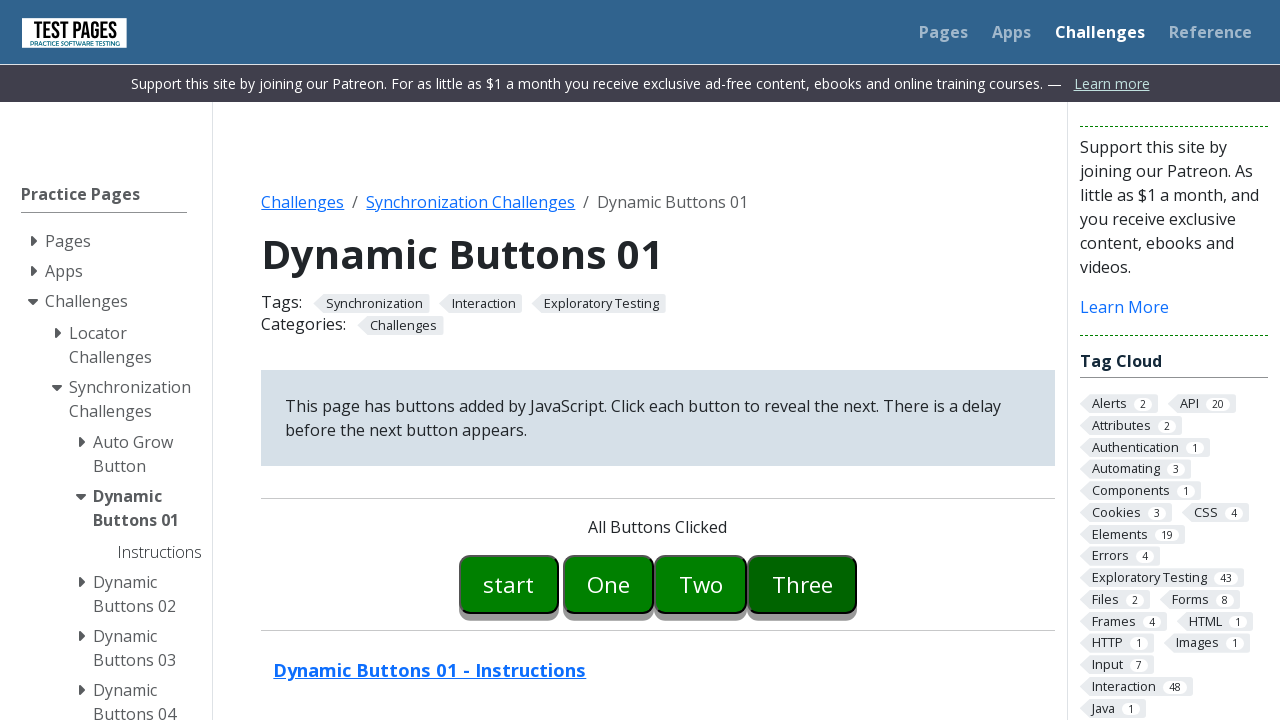

Final message displayed after completing button sequence
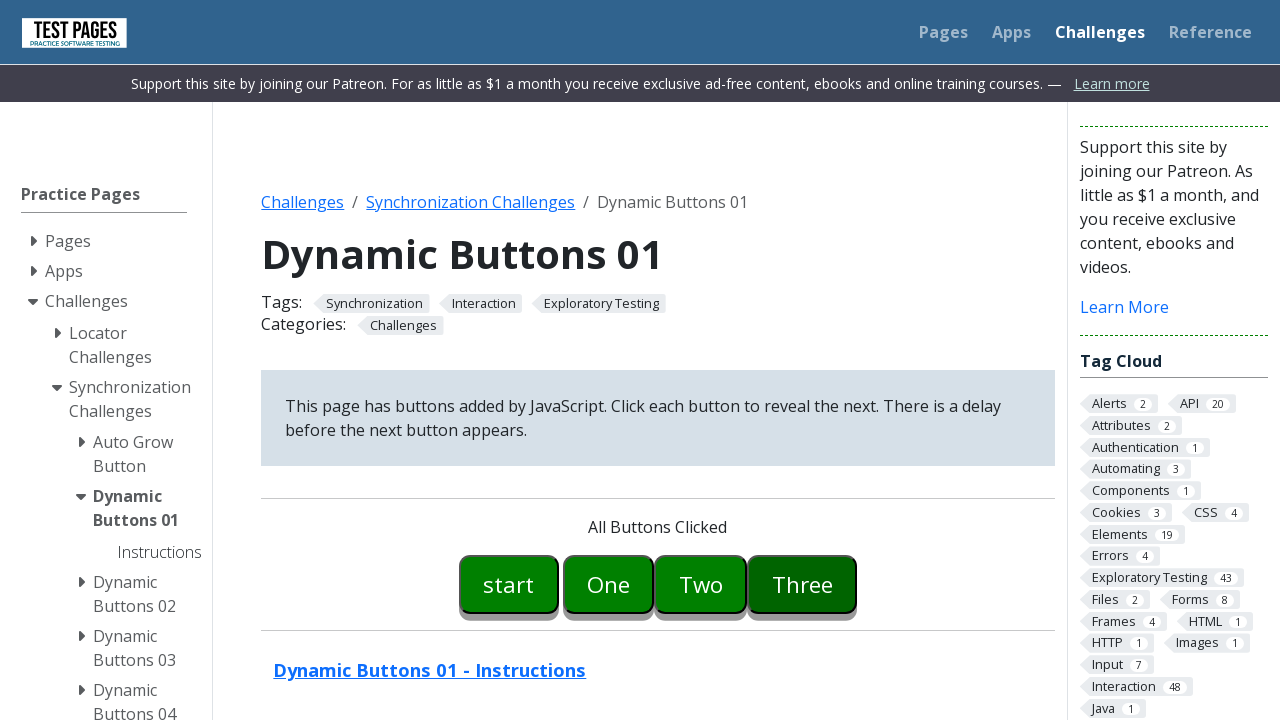

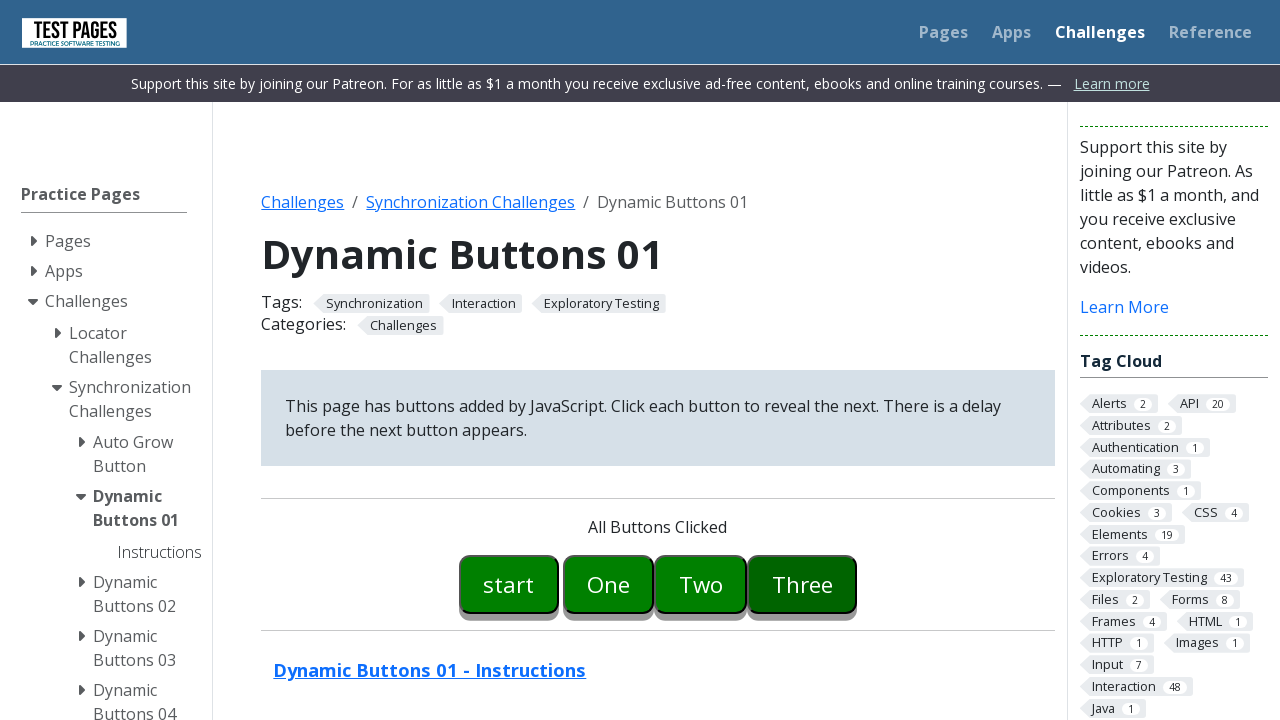